Tests right-click context menu functionality by right-clicking on an element, iterating through all menu items, and clicking each one to trigger and accept its alert

Starting URL: https://swisnl.github.io/jQuery-contextMenu/demo.html

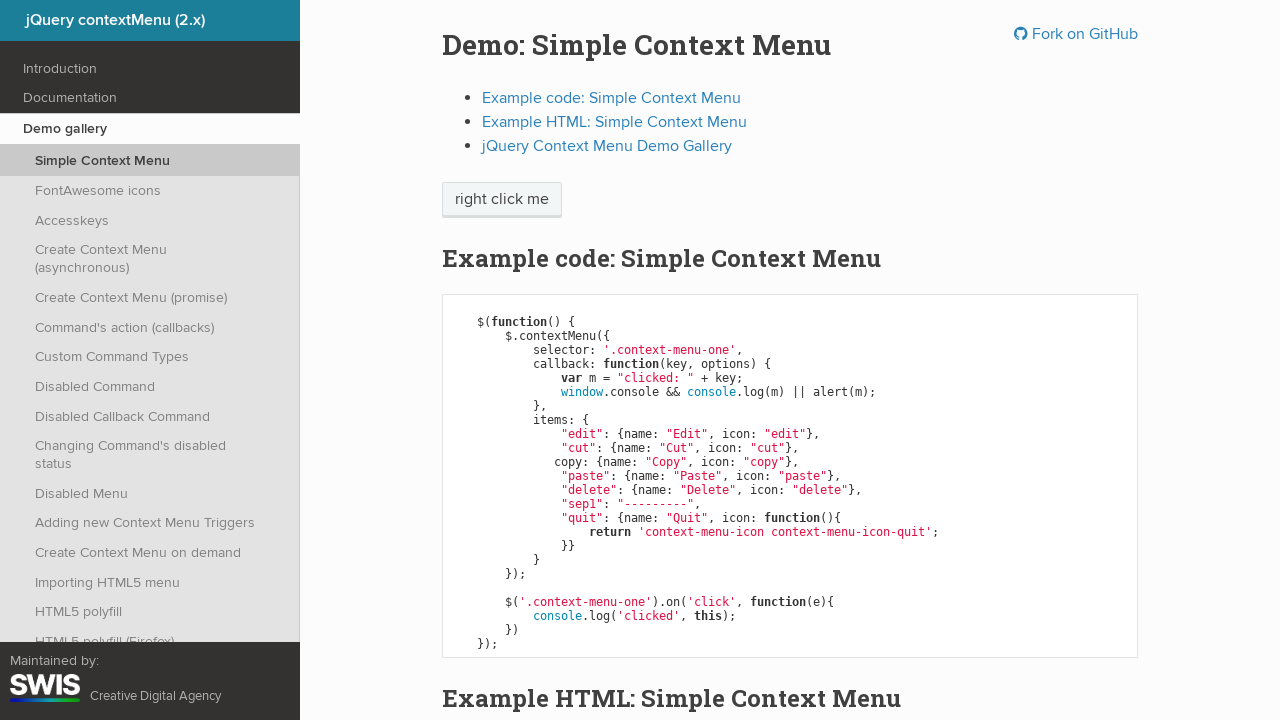

Right-clicked on 'right click me' element to open context menu at (502, 200) on //span[text()='right click me']
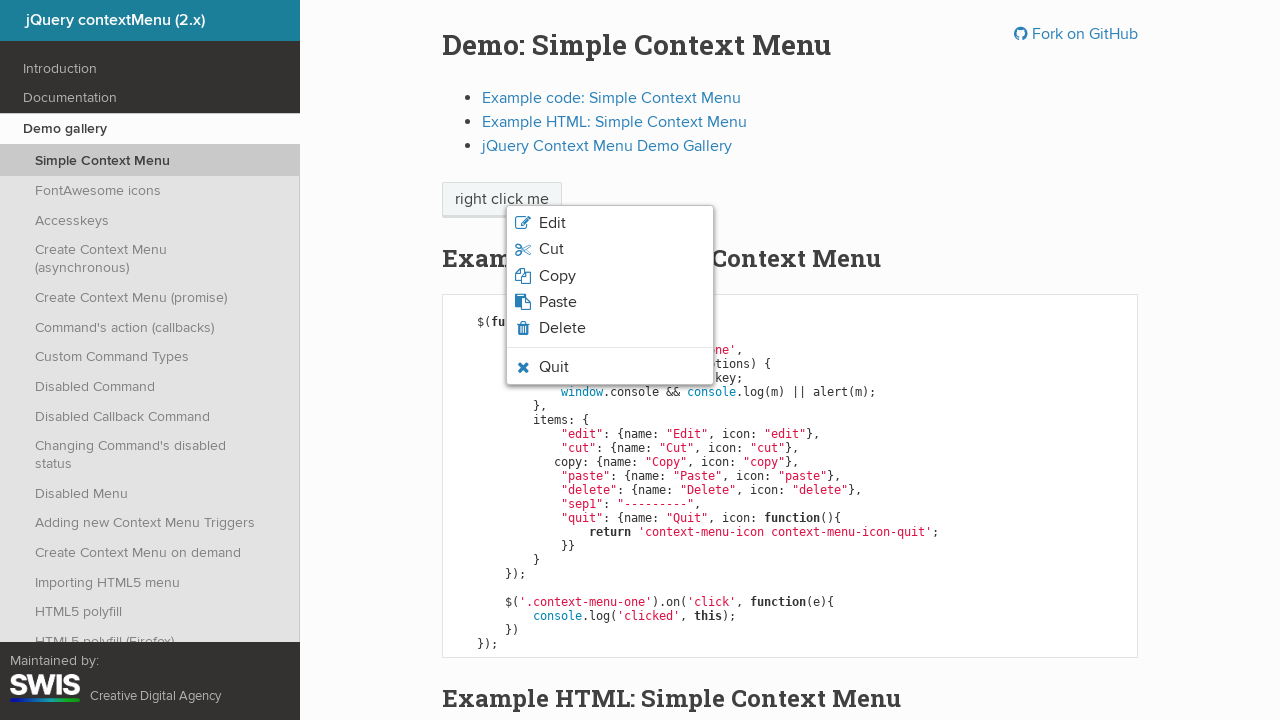

Retrieved all context menu items (6 items found)
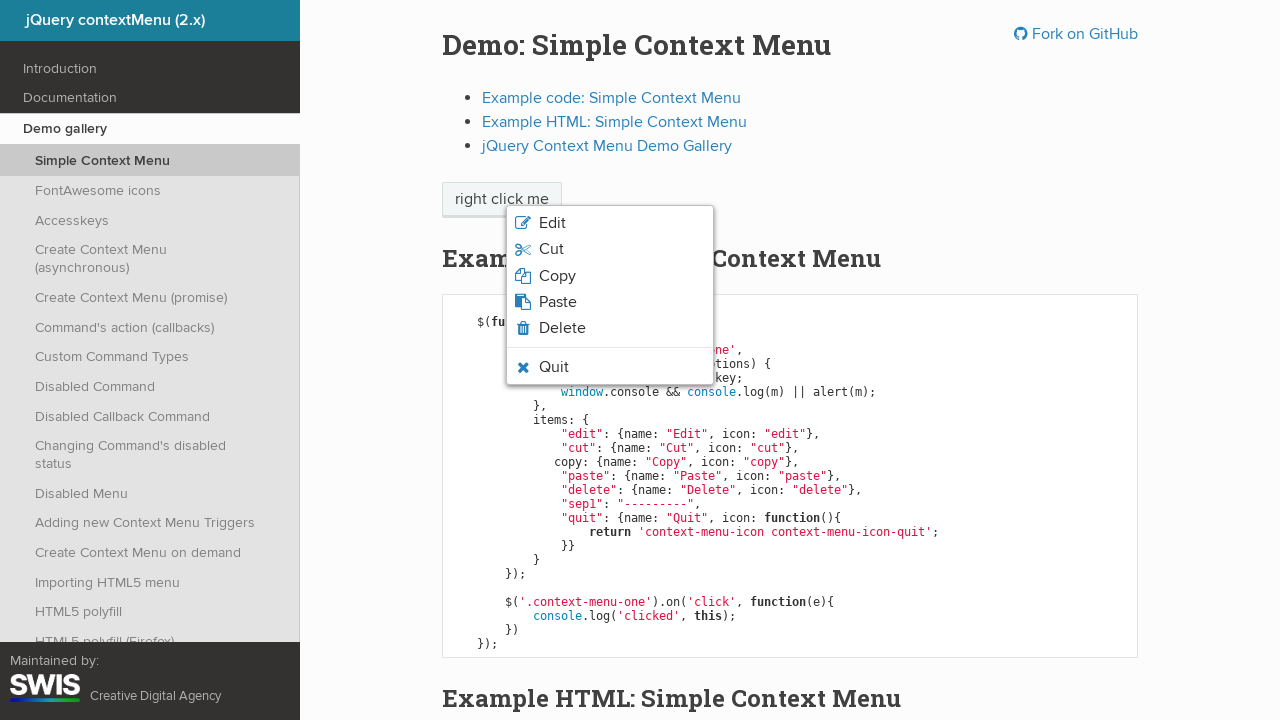

Retrieved fresh list of context menu items for iteration 1
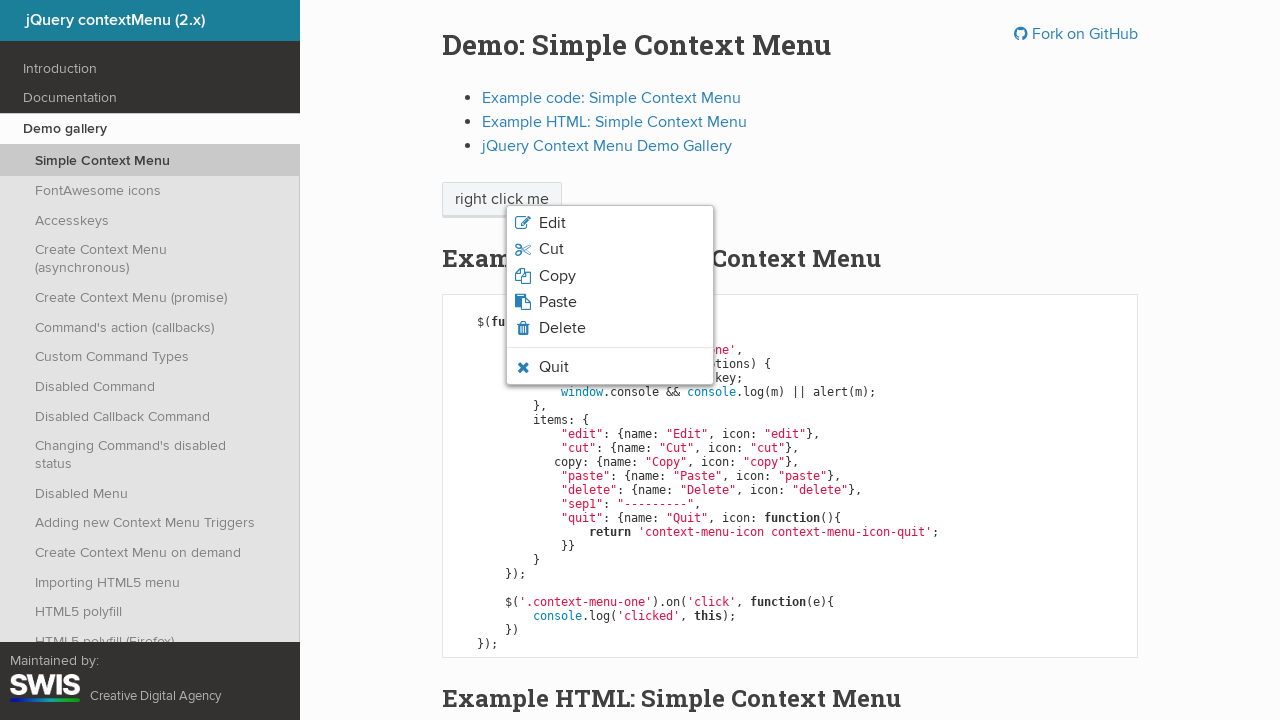

Clicked context menu item 1 at (610, 223) on xpath=//ul[@class='context-menu-list context-menu-root']/li[contains(@class,'con
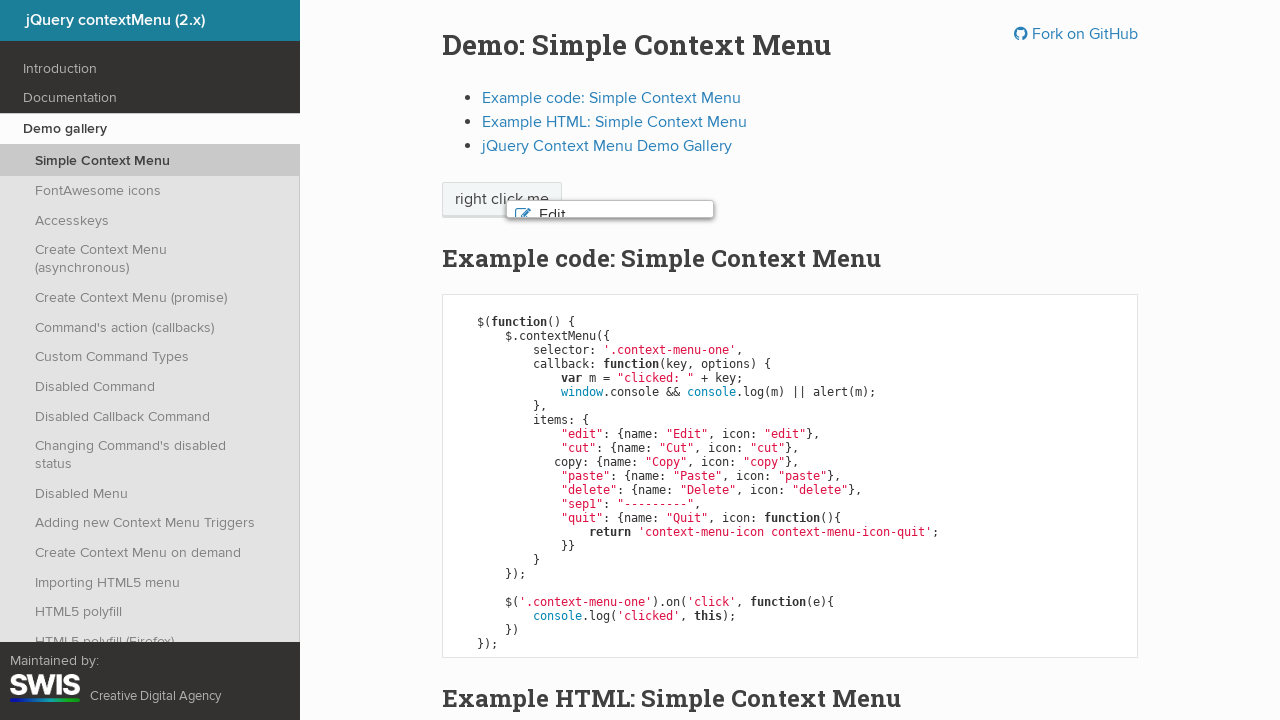

Set up dialog handler to accept alert for menu item 1
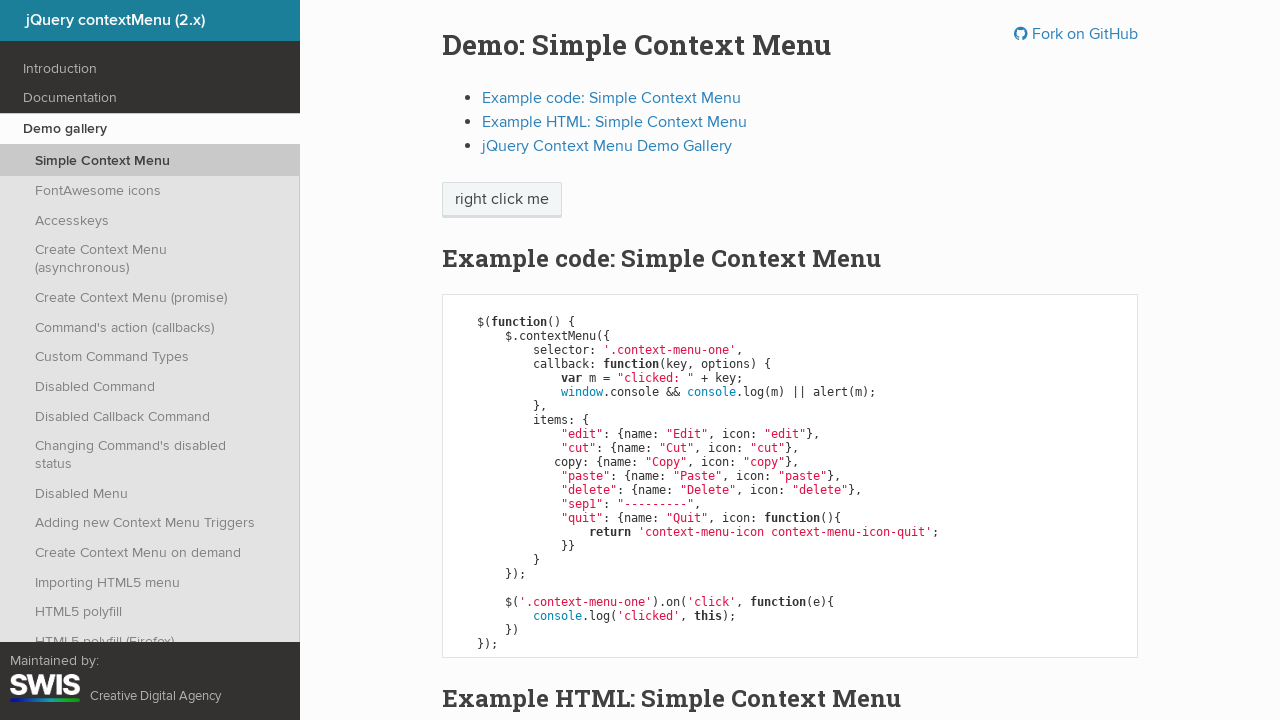

Right-clicked again to reopen context menu for next iteration at (502, 200) on //span[text()='right click me']
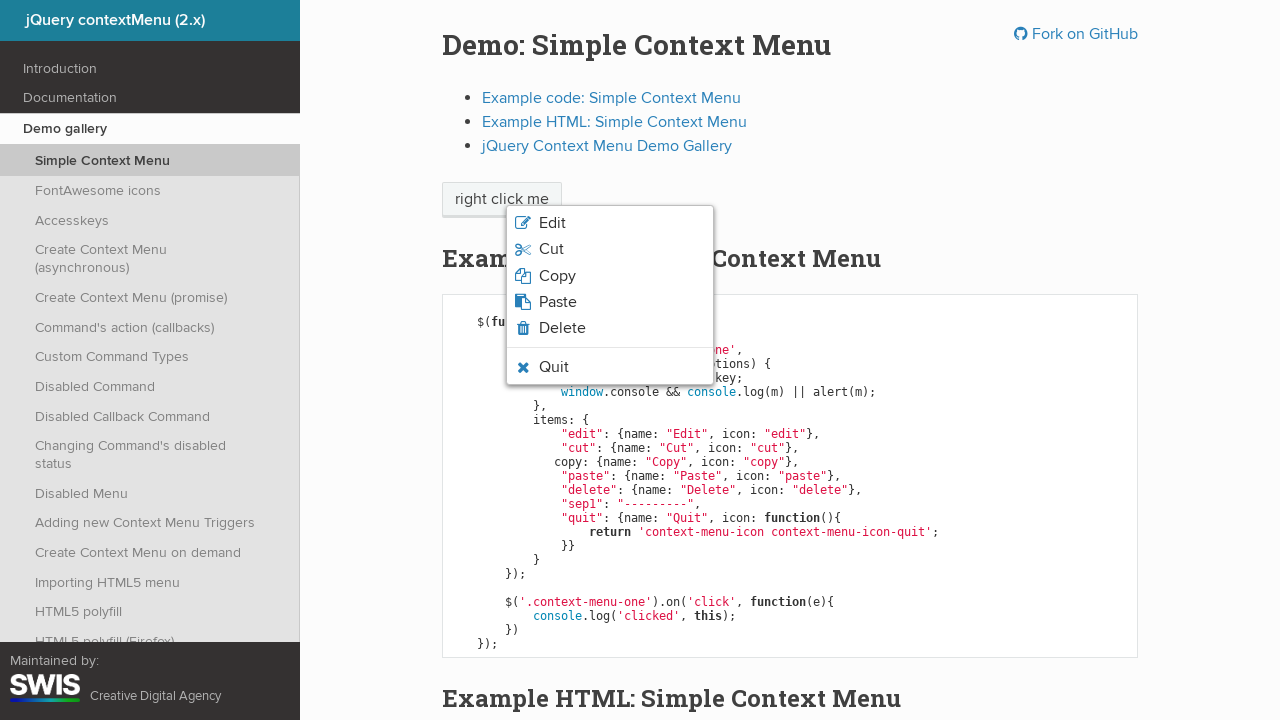

Retrieved fresh list of context menu items for iteration 2
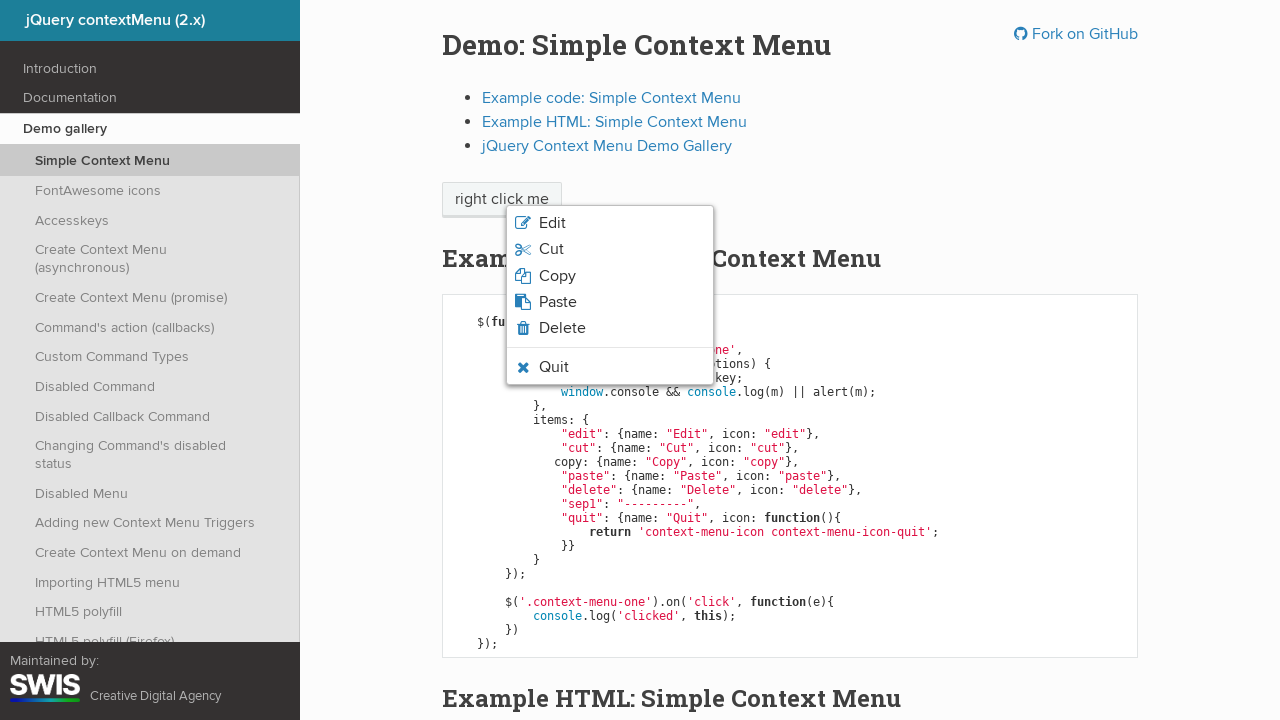

Clicked context menu item 2 at (610, 249) on xpath=//ul[@class='context-menu-list context-menu-root']/li[contains(@class,'con
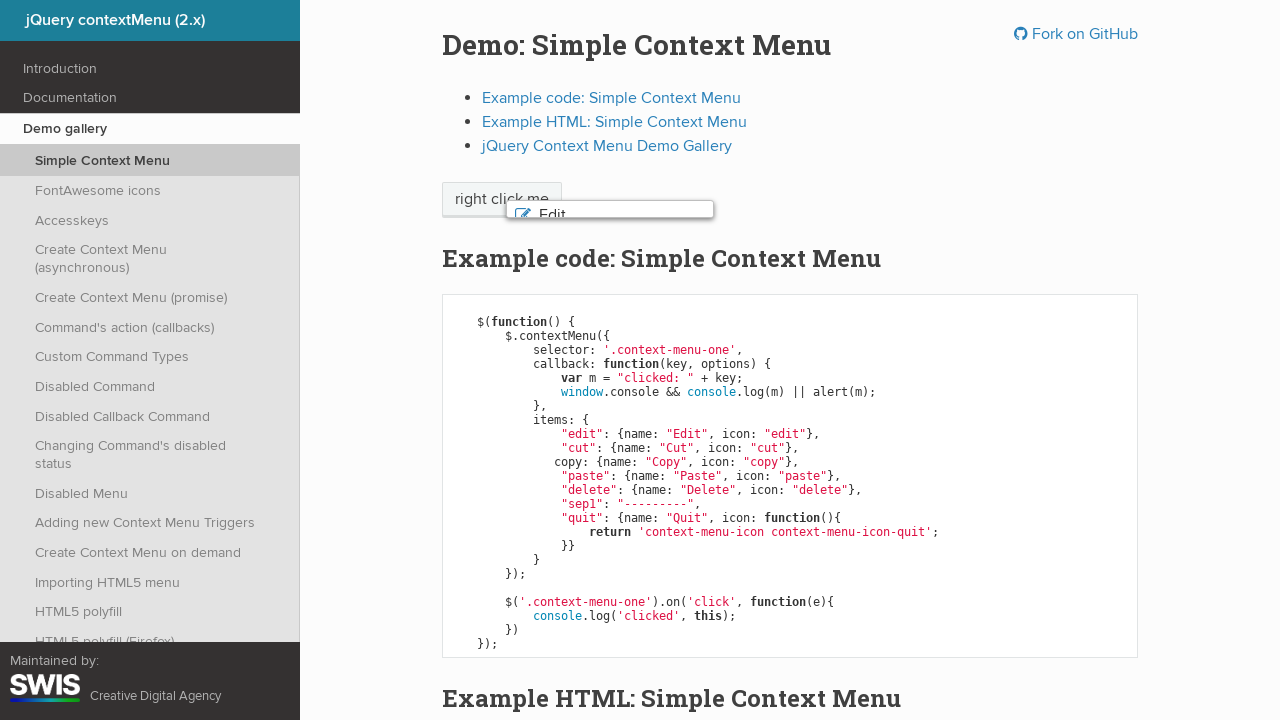

Set up dialog handler to accept alert for menu item 2
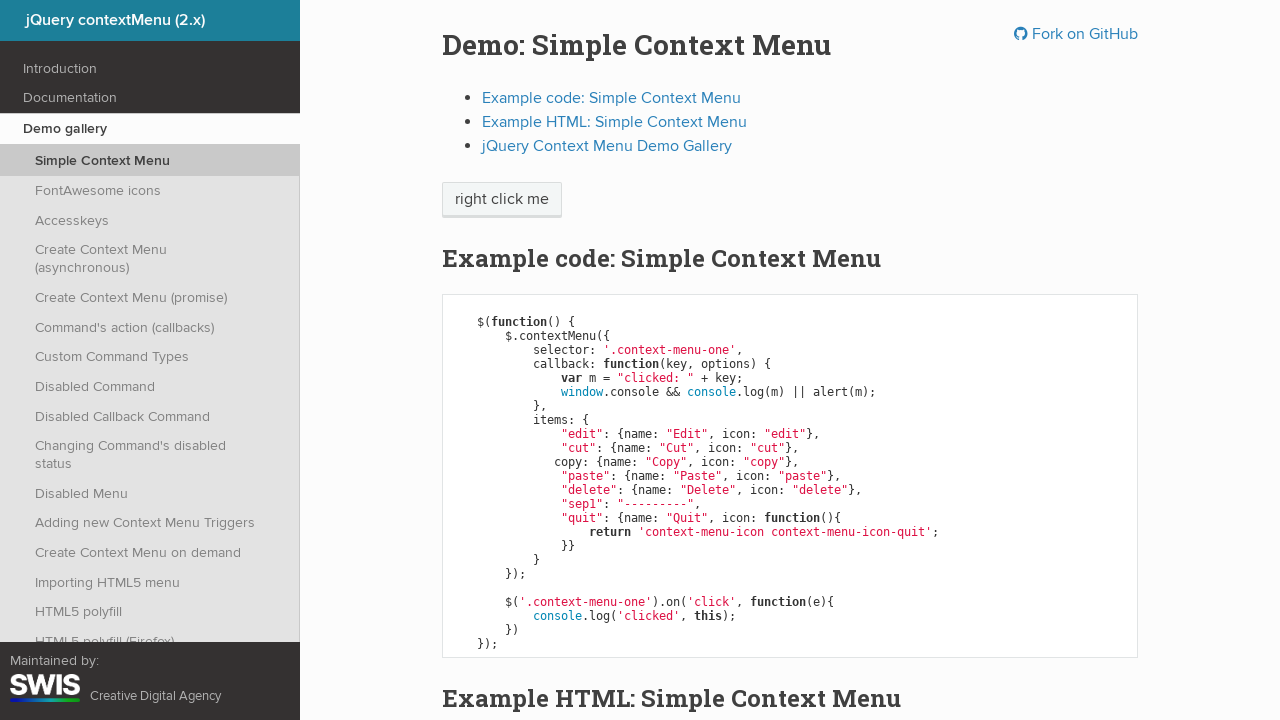

Right-clicked again to reopen context menu for next iteration at (502, 200) on //span[text()='right click me']
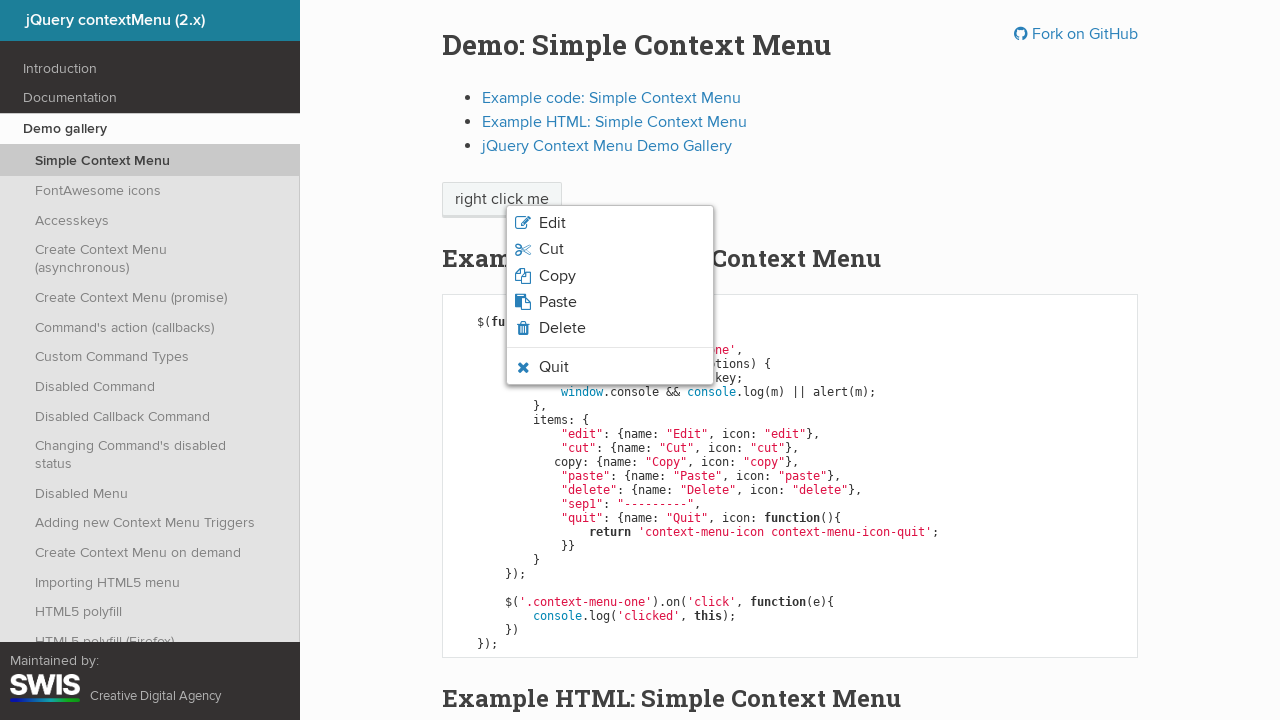

Retrieved fresh list of context menu items for iteration 3
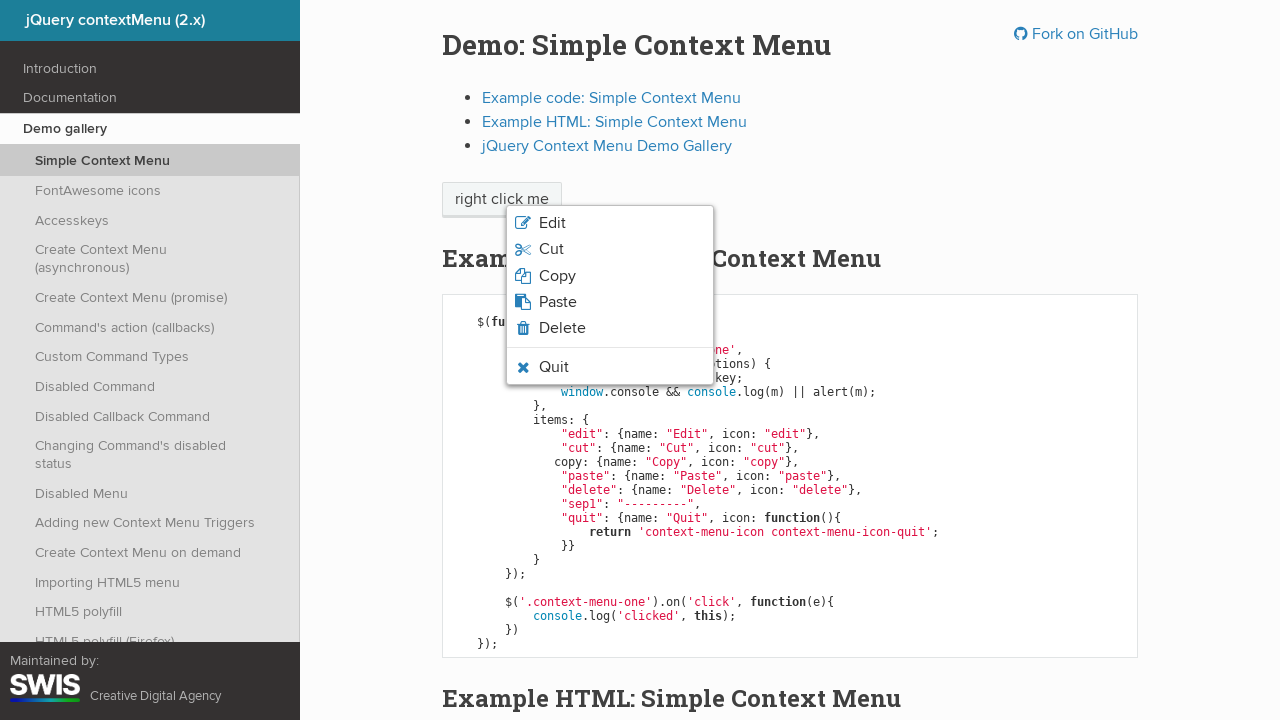

Clicked context menu item 3 at (610, 276) on xpath=//ul[@class='context-menu-list context-menu-root']/li[contains(@class,'con
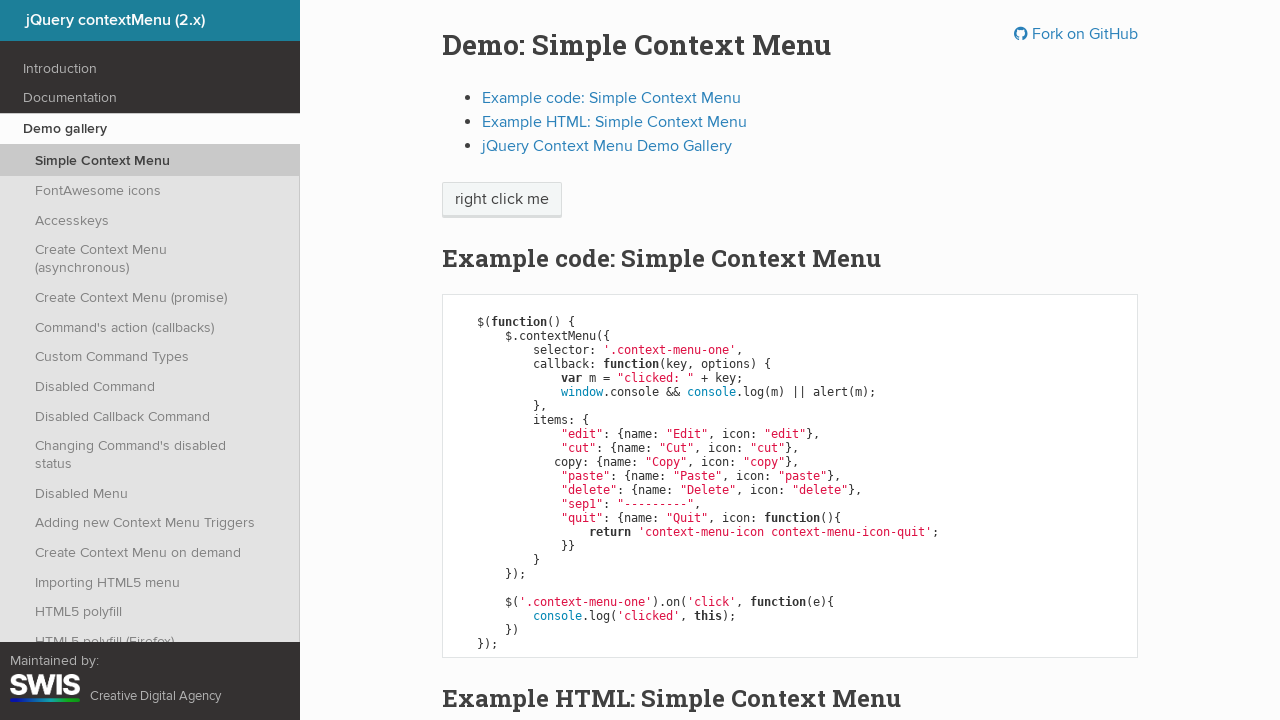

Set up dialog handler to accept alert for menu item 3
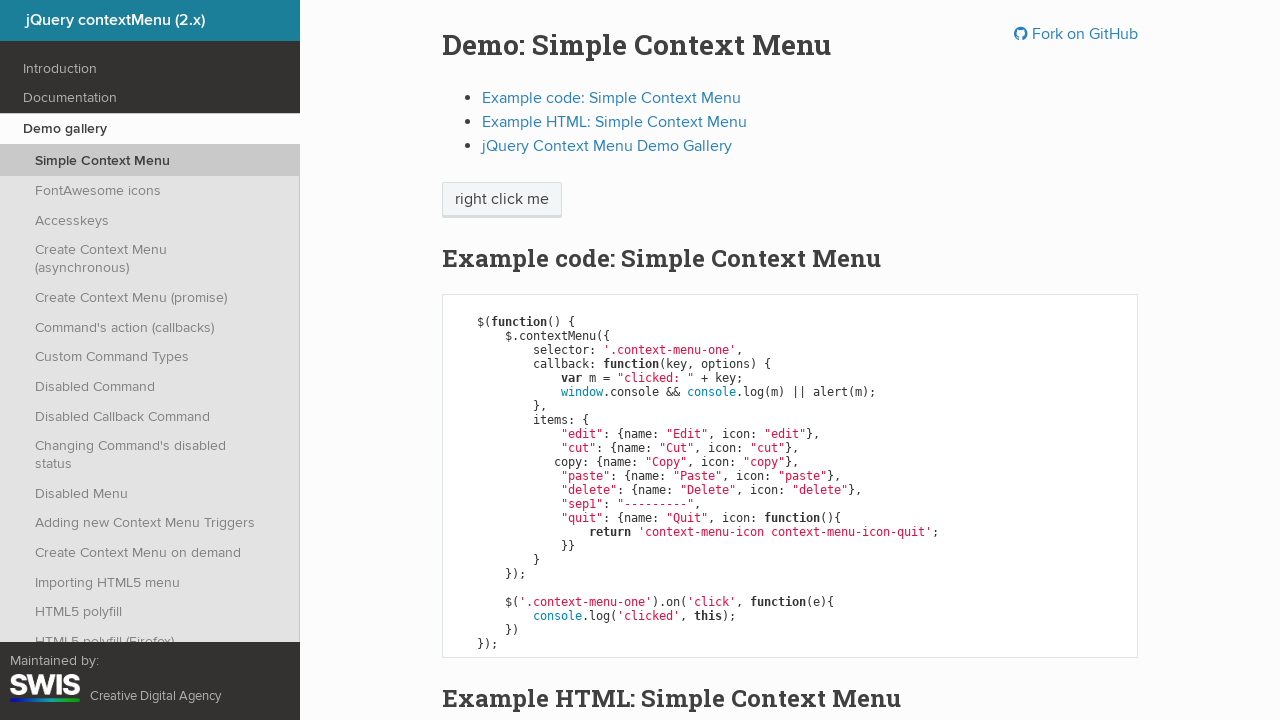

Right-clicked again to reopen context menu for next iteration at (502, 200) on //span[text()='right click me']
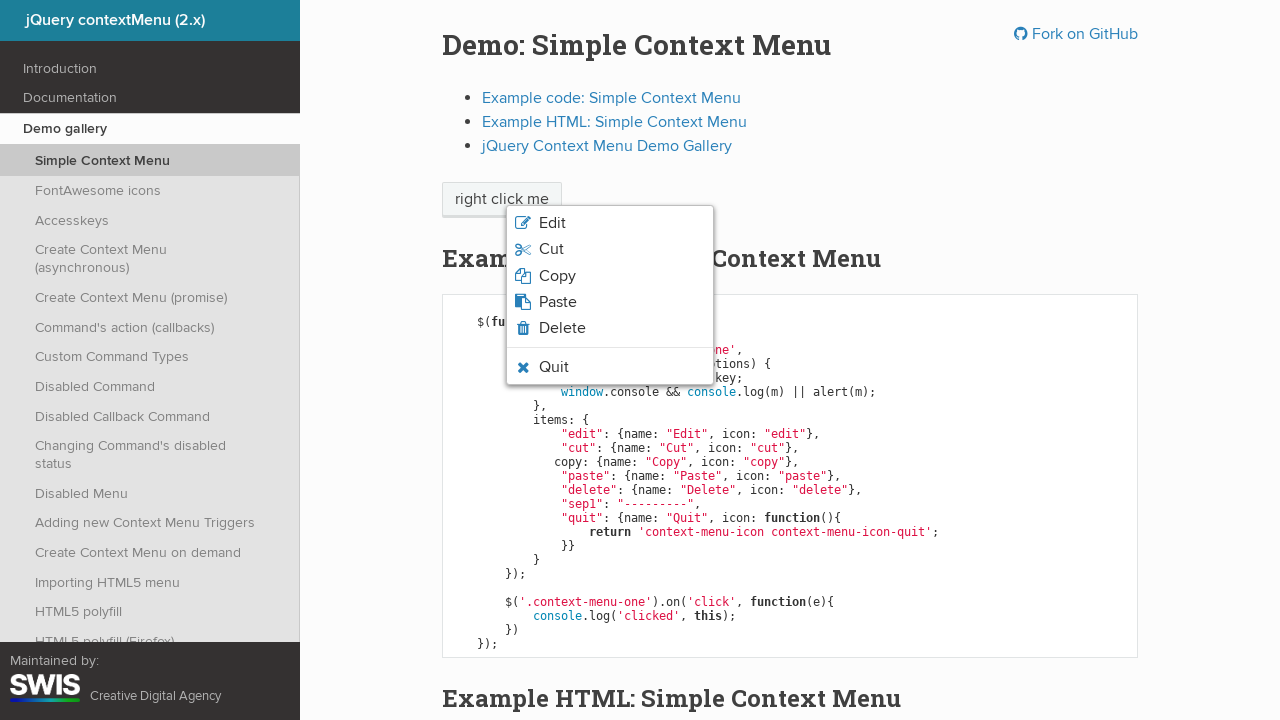

Retrieved fresh list of context menu items for iteration 4
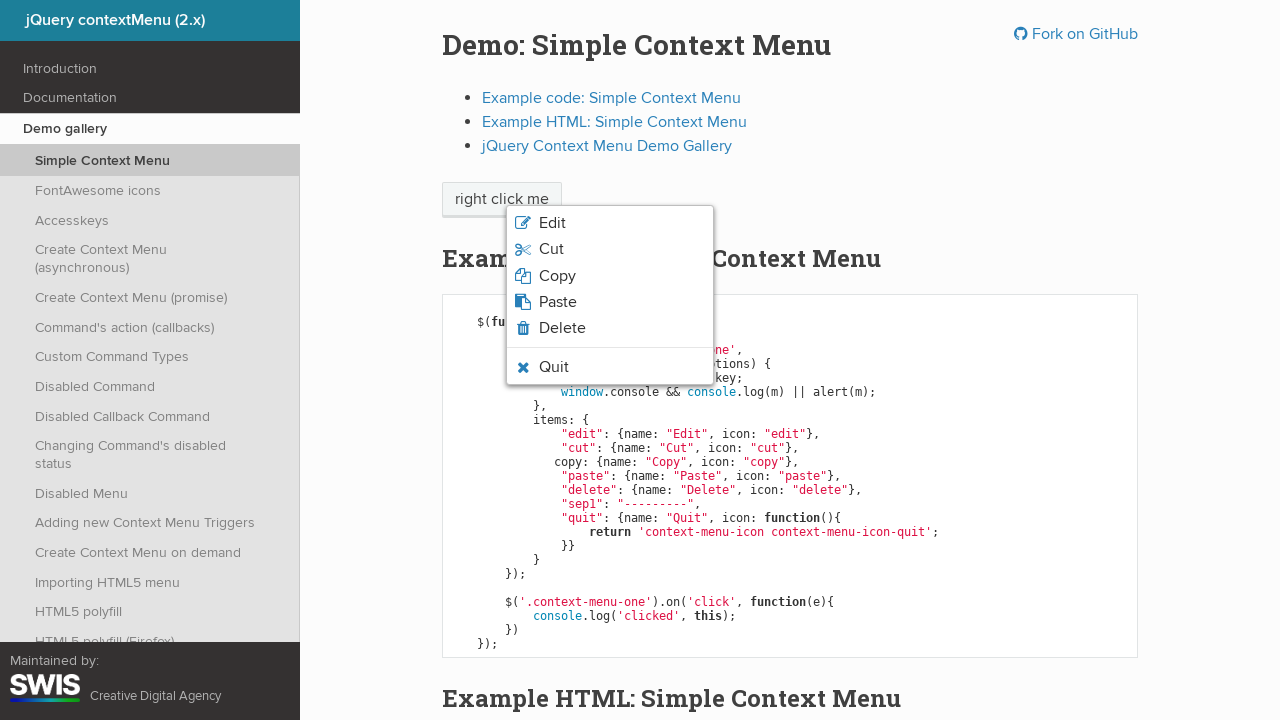

Clicked context menu item 4 at (610, 302) on xpath=//ul[@class='context-menu-list context-menu-root']/li[contains(@class,'con
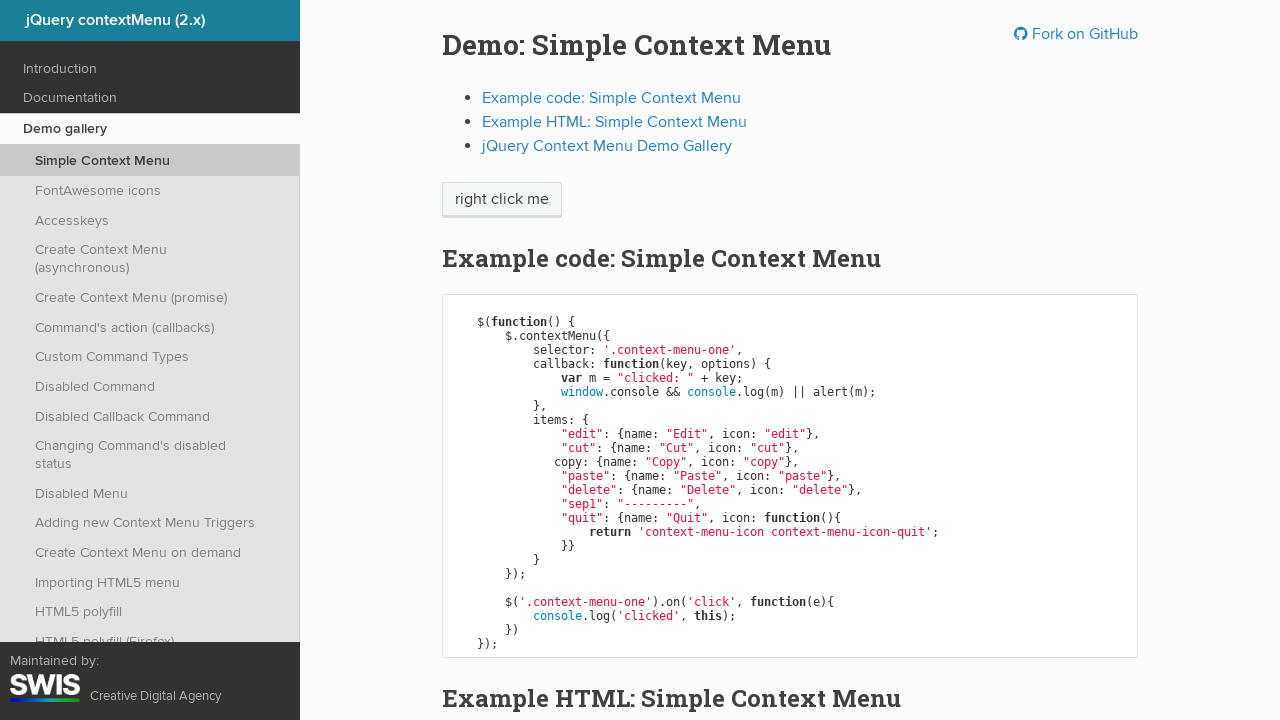

Set up dialog handler to accept alert for menu item 4
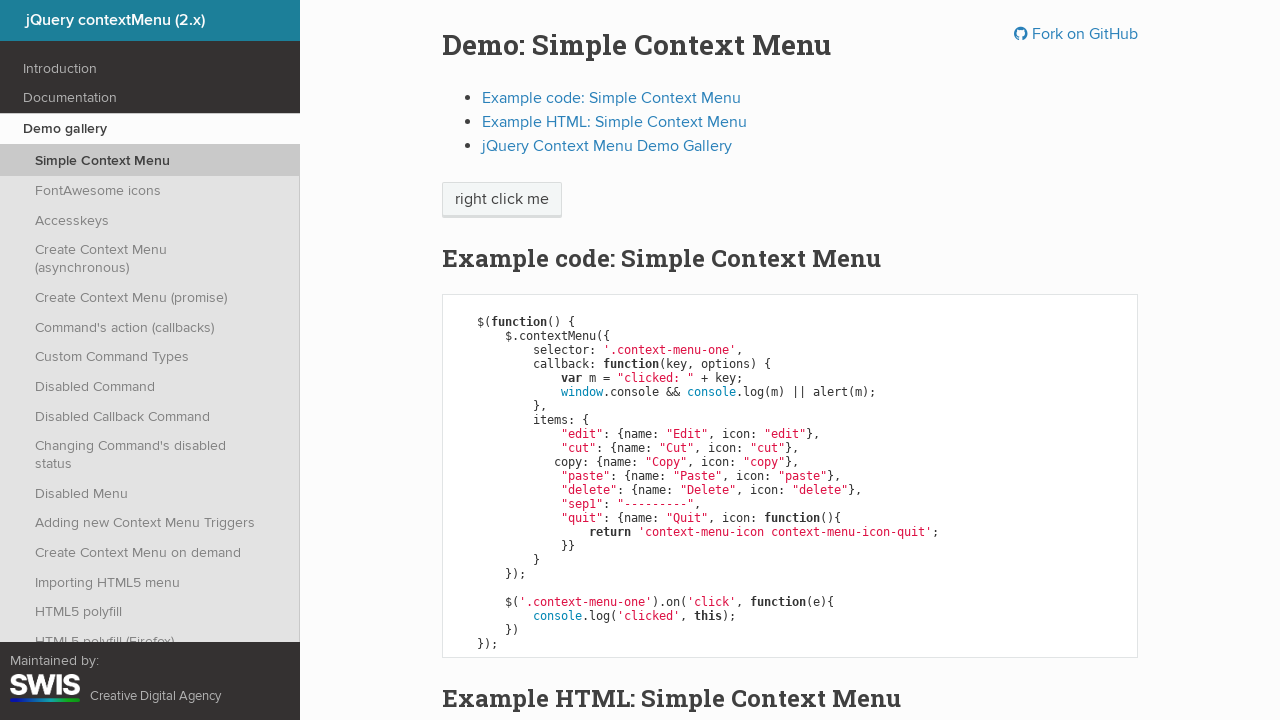

Right-clicked again to reopen context menu for next iteration at (502, 200) on //span[text()='right click me']
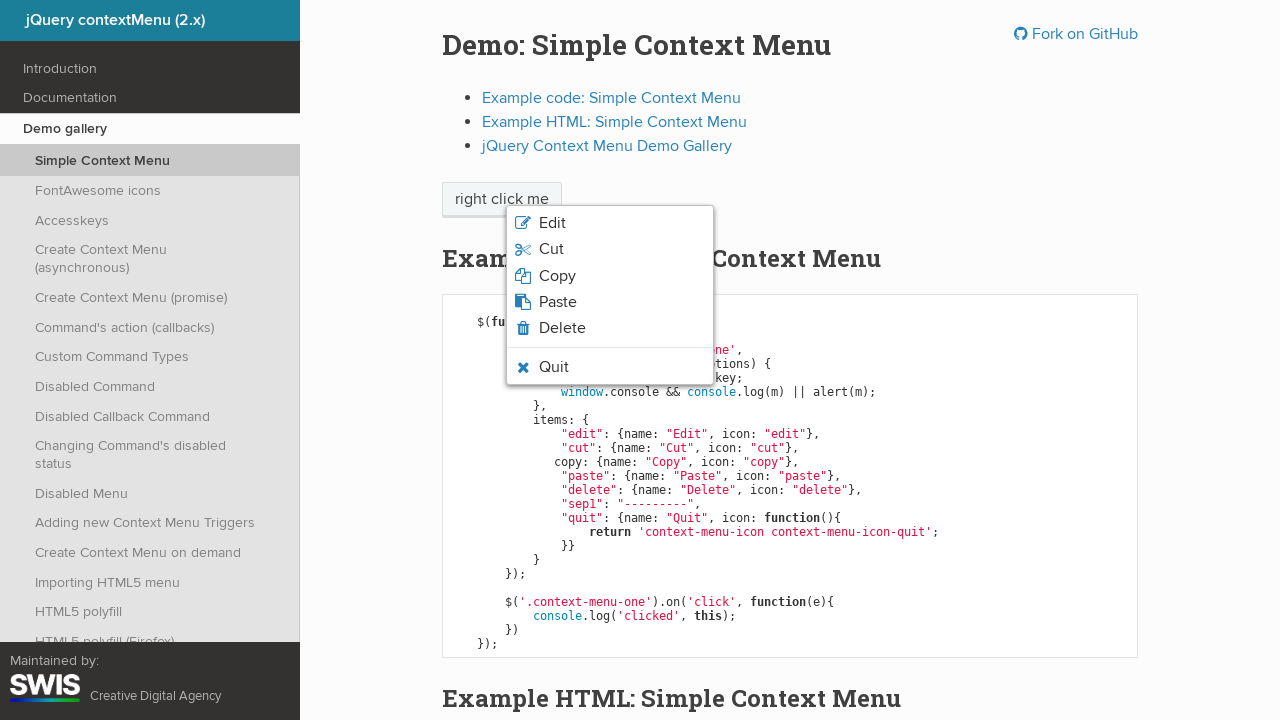

Retrieved fresh list of context menu items for iteration 5
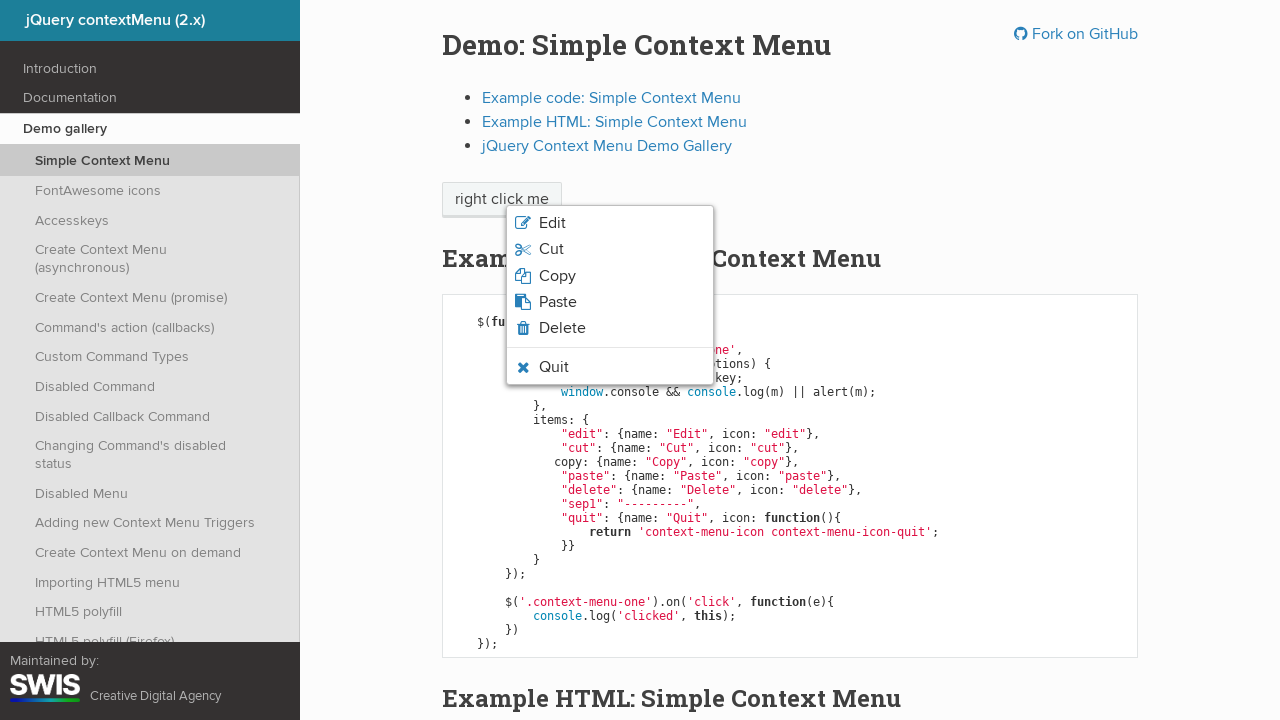

Clicked context menu item 5 at (610, 328) on xpath=//ul[@class='context-menu-list context-menu-root']/li[contains(@class,'con
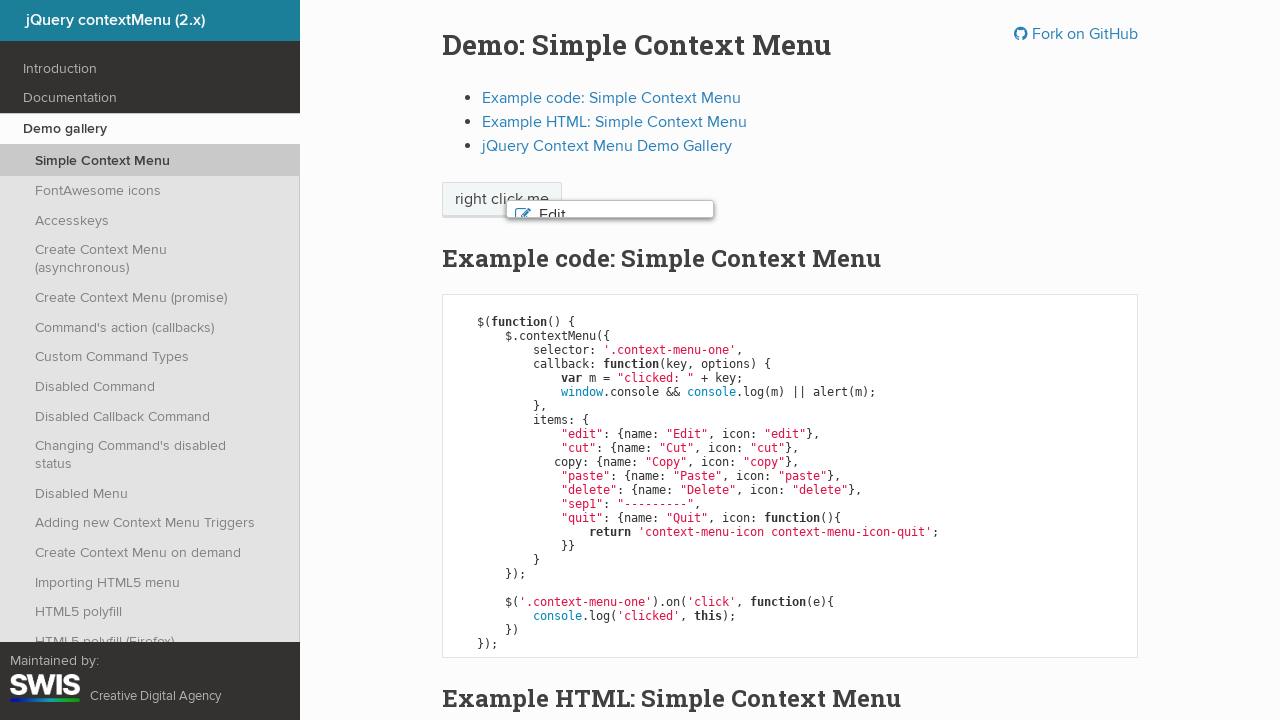

Set up dialog handler to accept alert for menu item 5
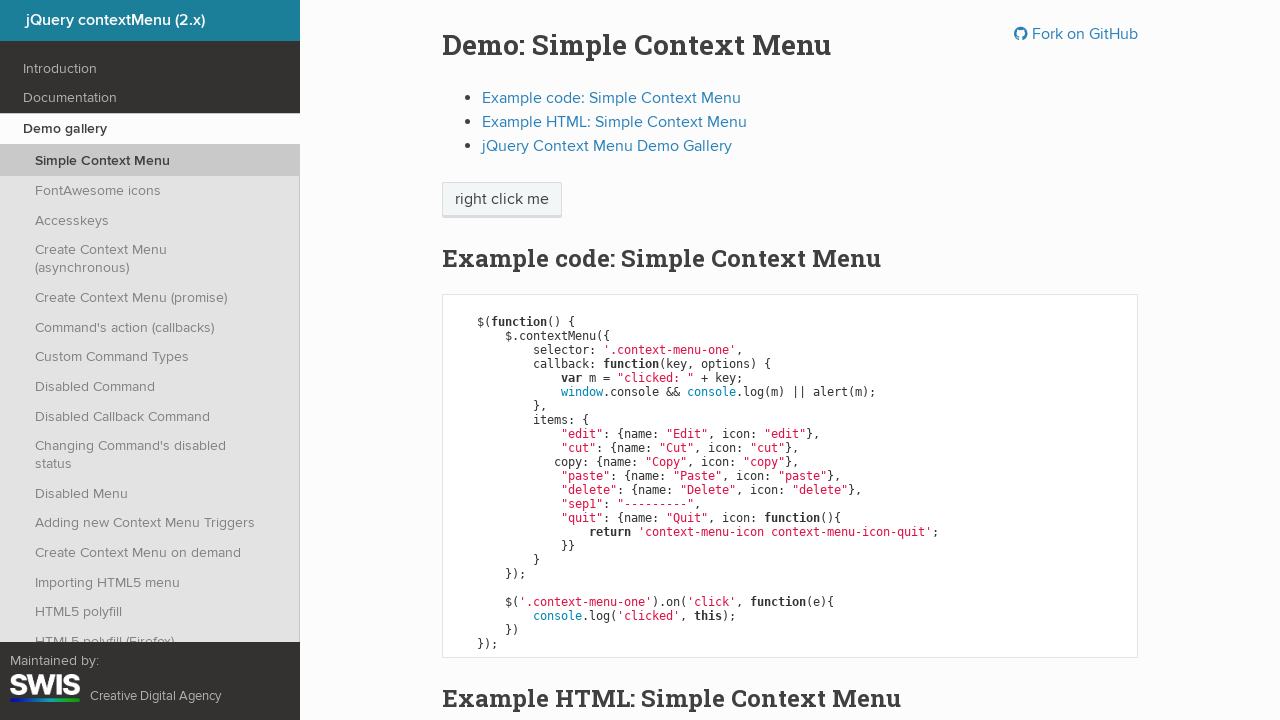

Right-clicked again to reopen context menu for next iteration at (502, 200) on //span[text()='right click me']
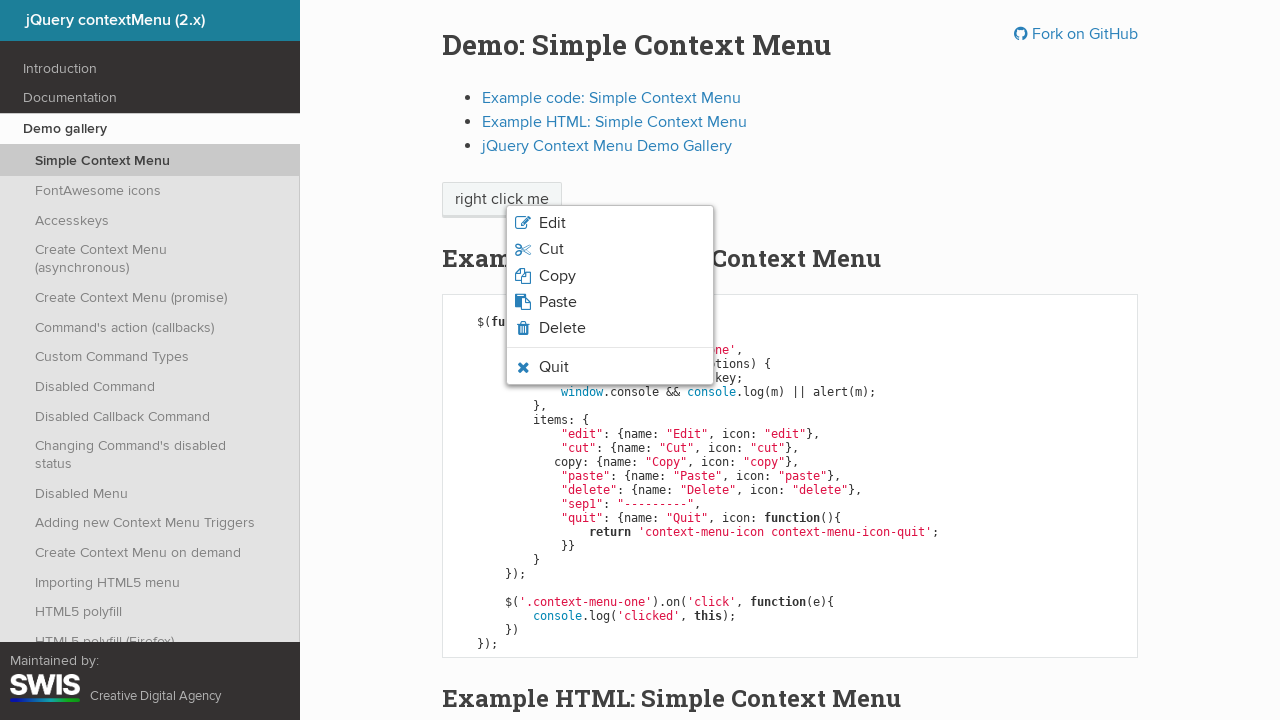

Retrieved fresh list of context menu items for iteration 6
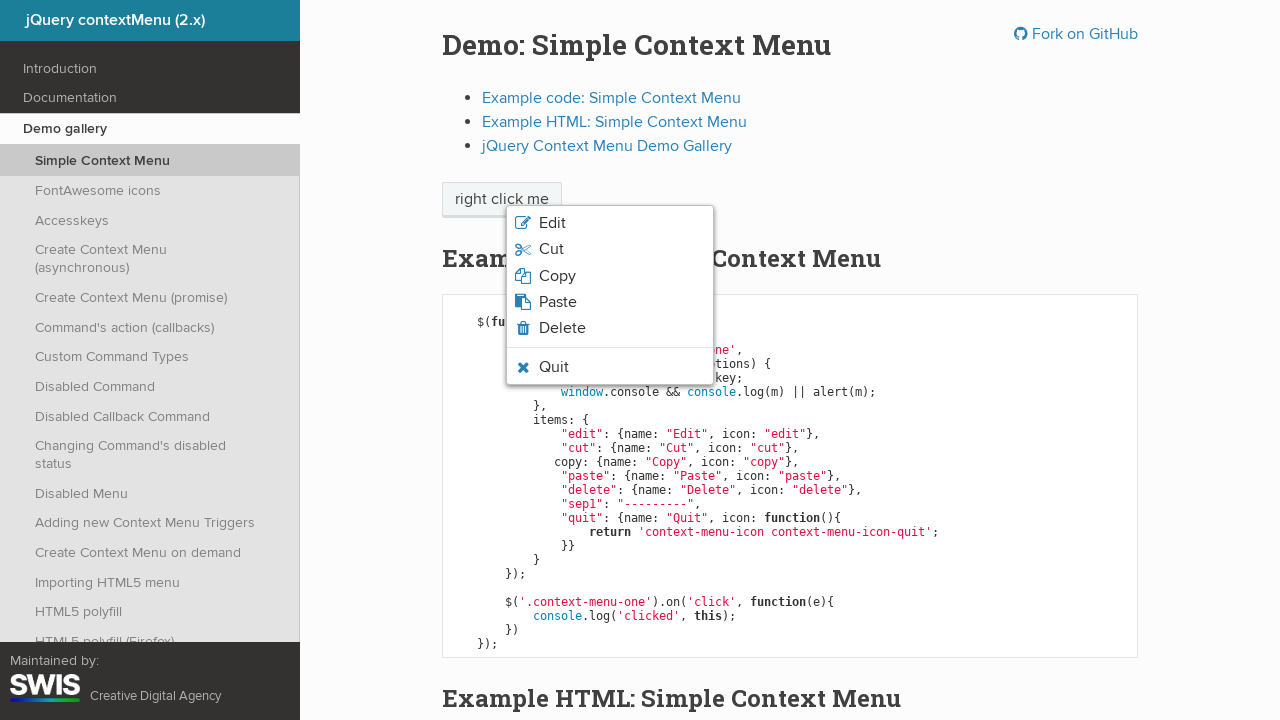

Clicked context menu item 6 at (610, 367) on xpath=//ul[@class='context-menu-list context-menu-root']/li[contains(@class,'con
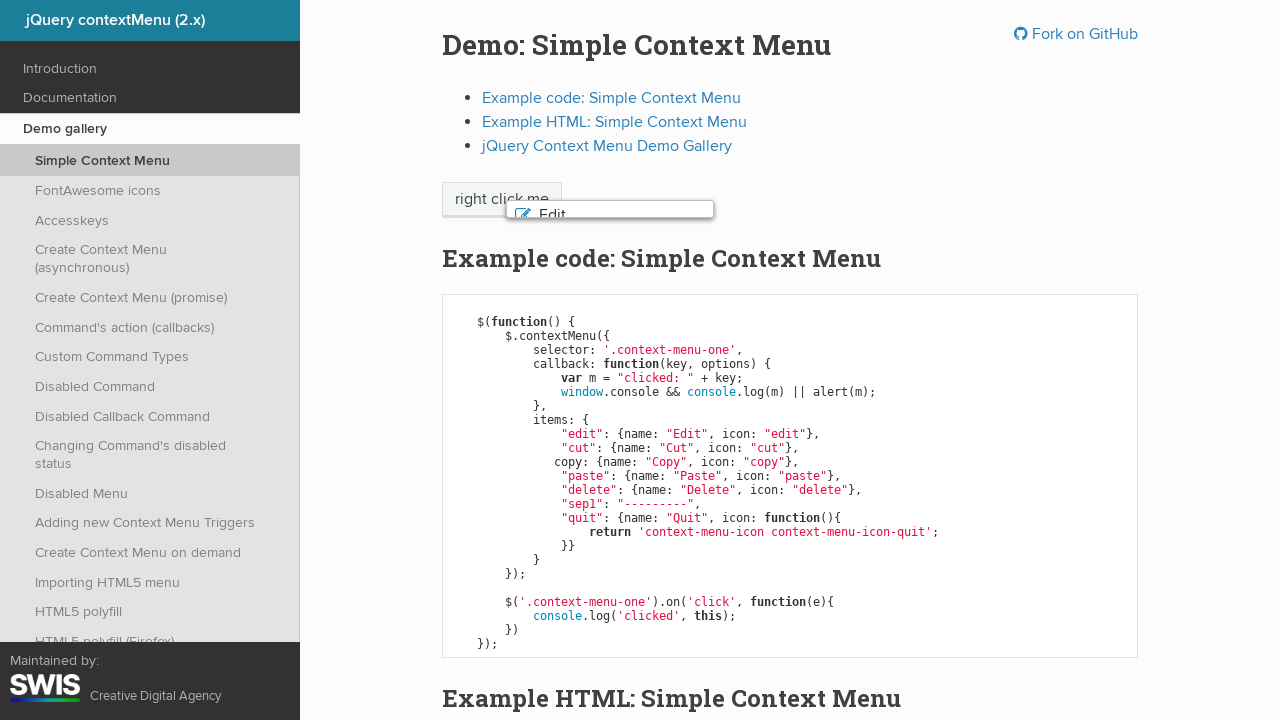

Set up dialog handler to accept alert for menu item 6
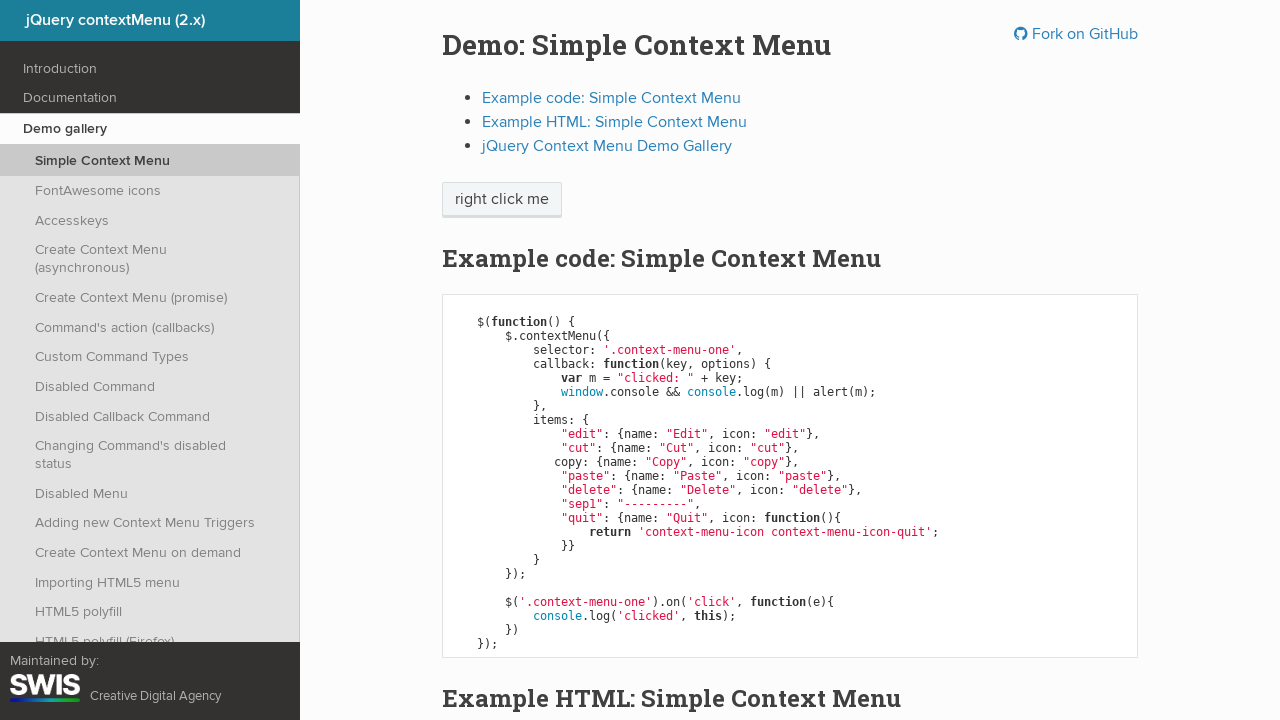

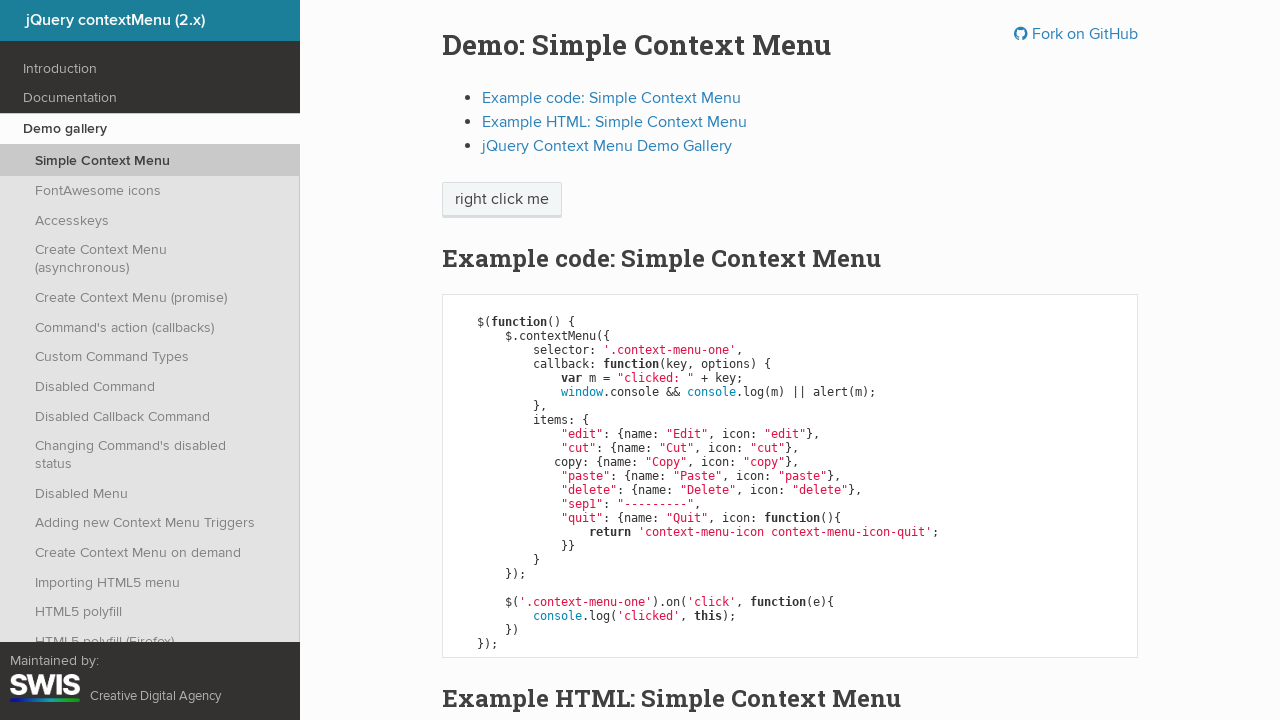